Tests the search functionality on a pizza restaurant website by clicking on the search field and then clicking the search button

Starting URL: https://www.fabiopizza.ro

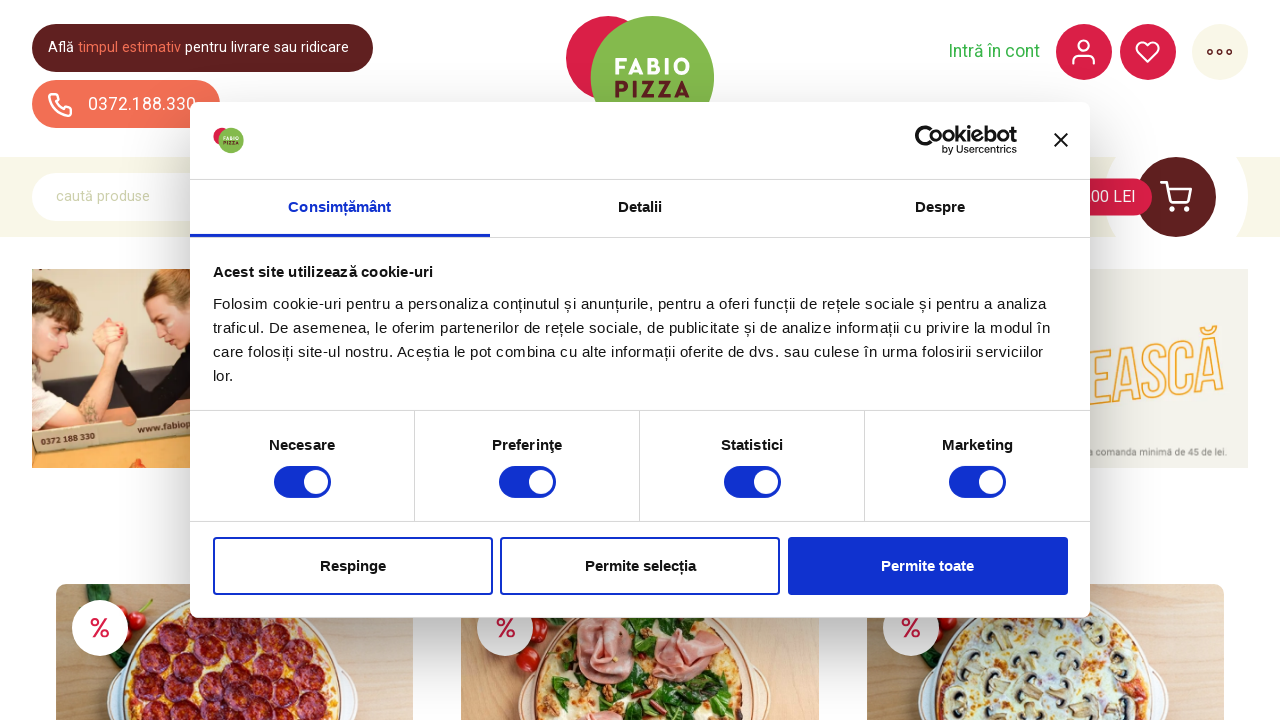

Clicked on the search field at (157, 197) on xpath=//*[@id="search_key_"]
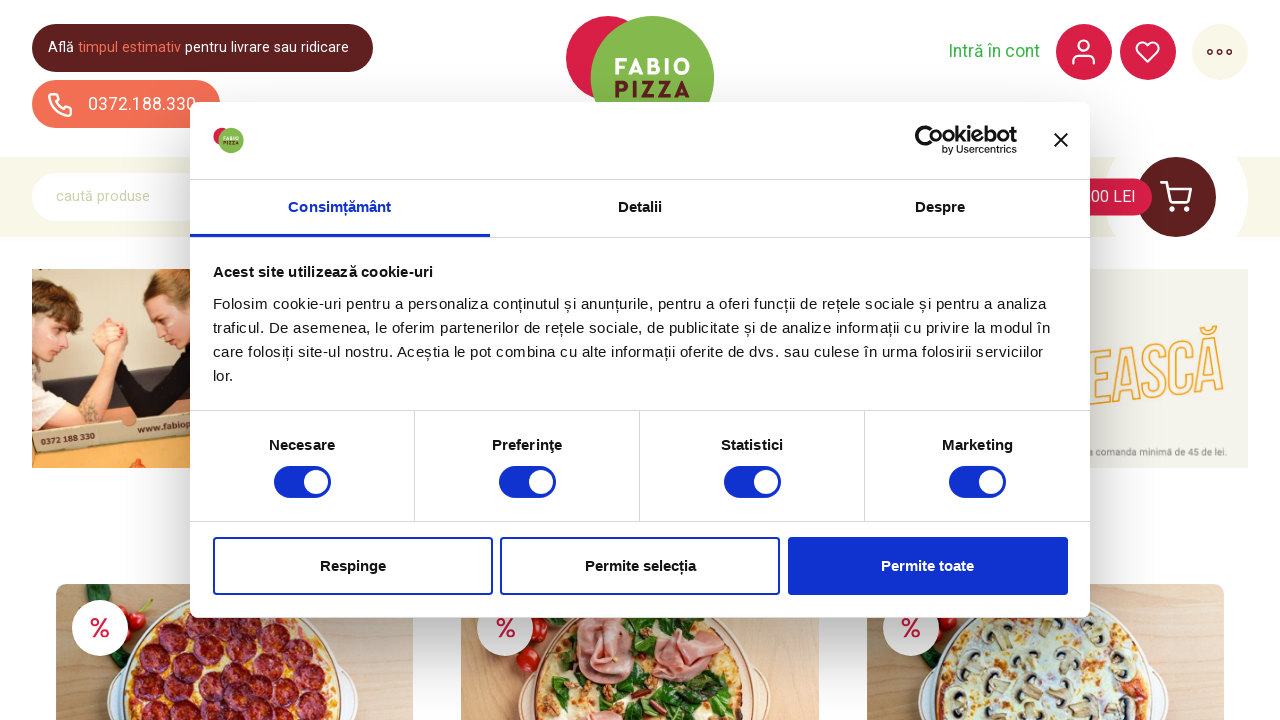

Clicked the search button at (252, 41) on xpath=//*[@id="search_button_"]
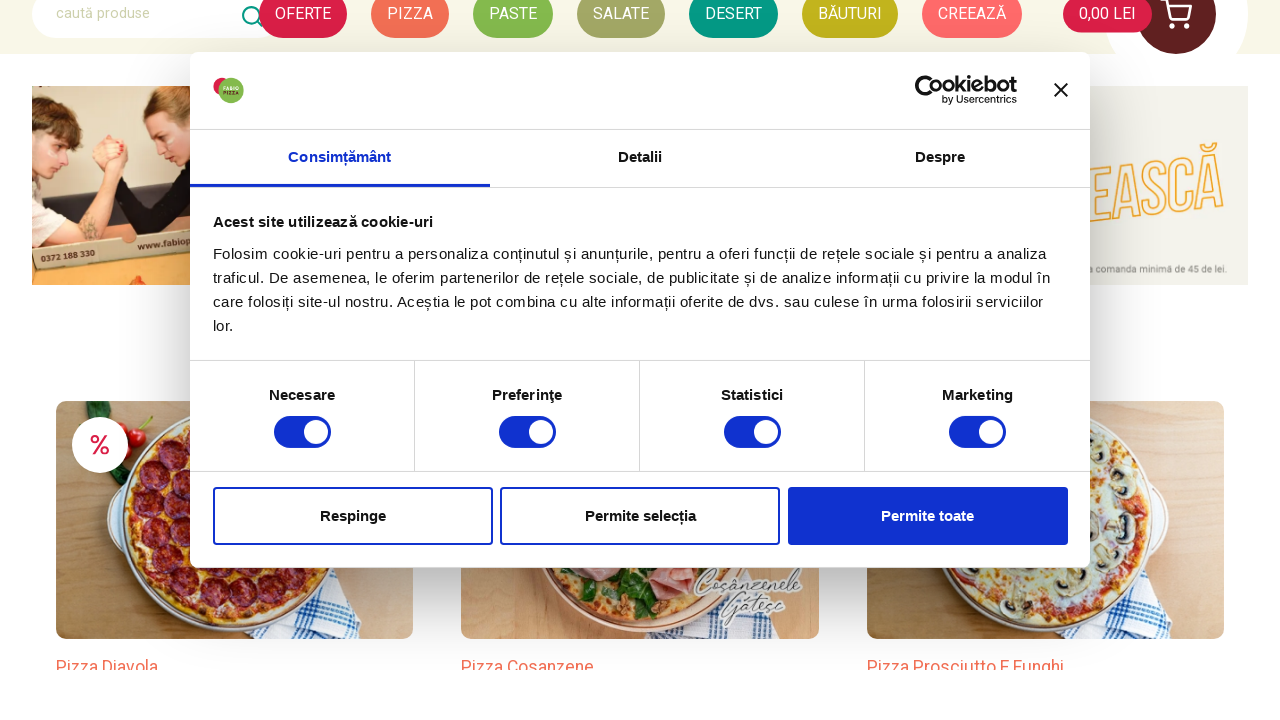

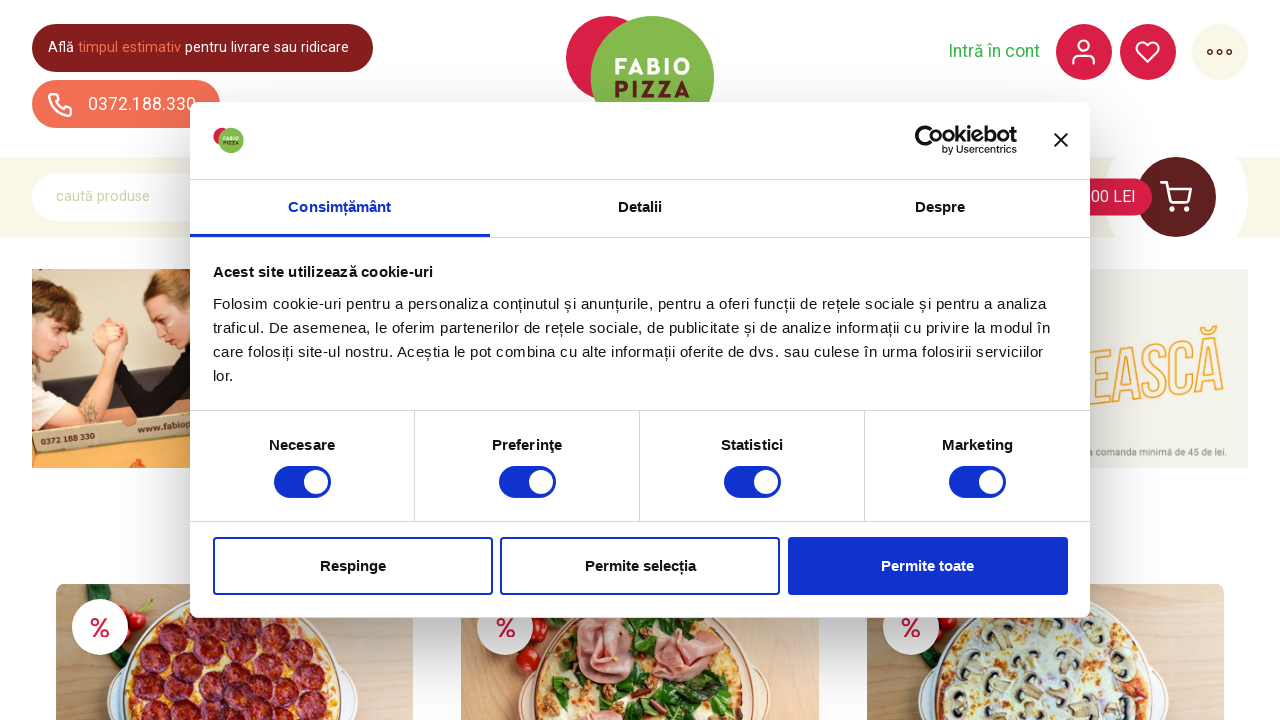